Tests the registration form on a demo site by filling in the first name and last name fields.

Starting URL: http://demo.automationtesting.in/Register.html

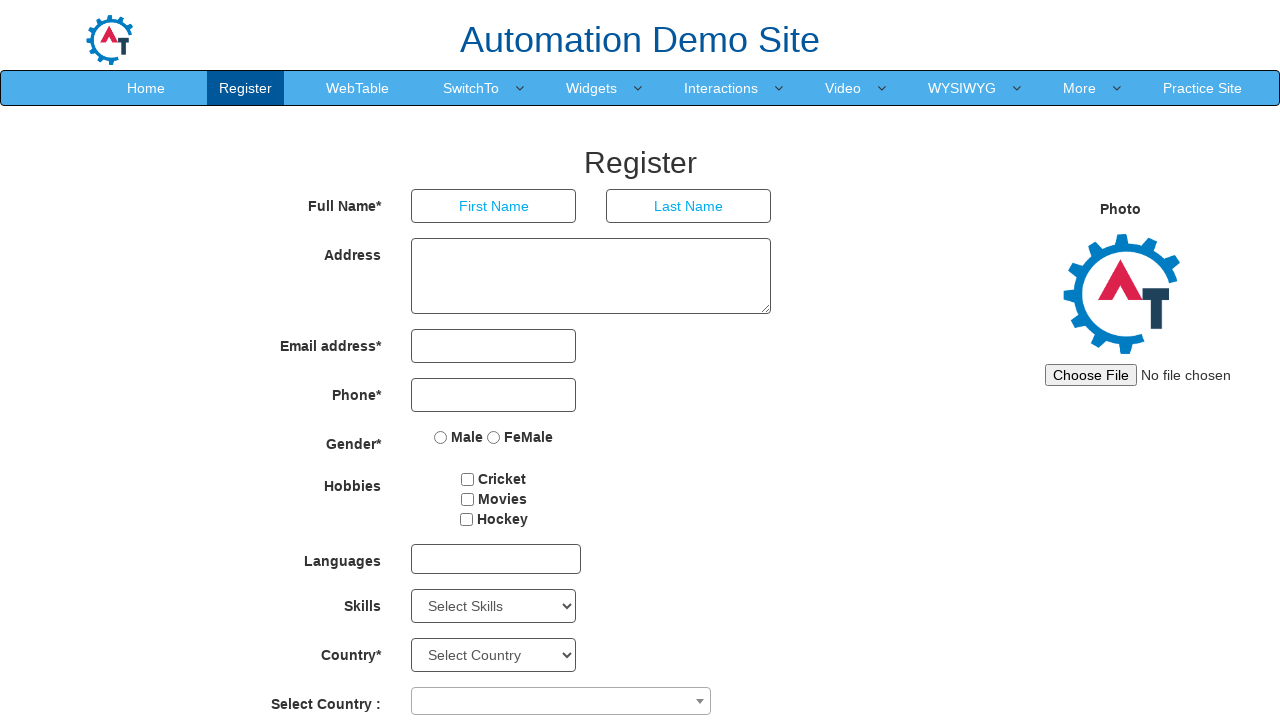

Filled first name field with 'Tom' on input[placeholder='First Name']
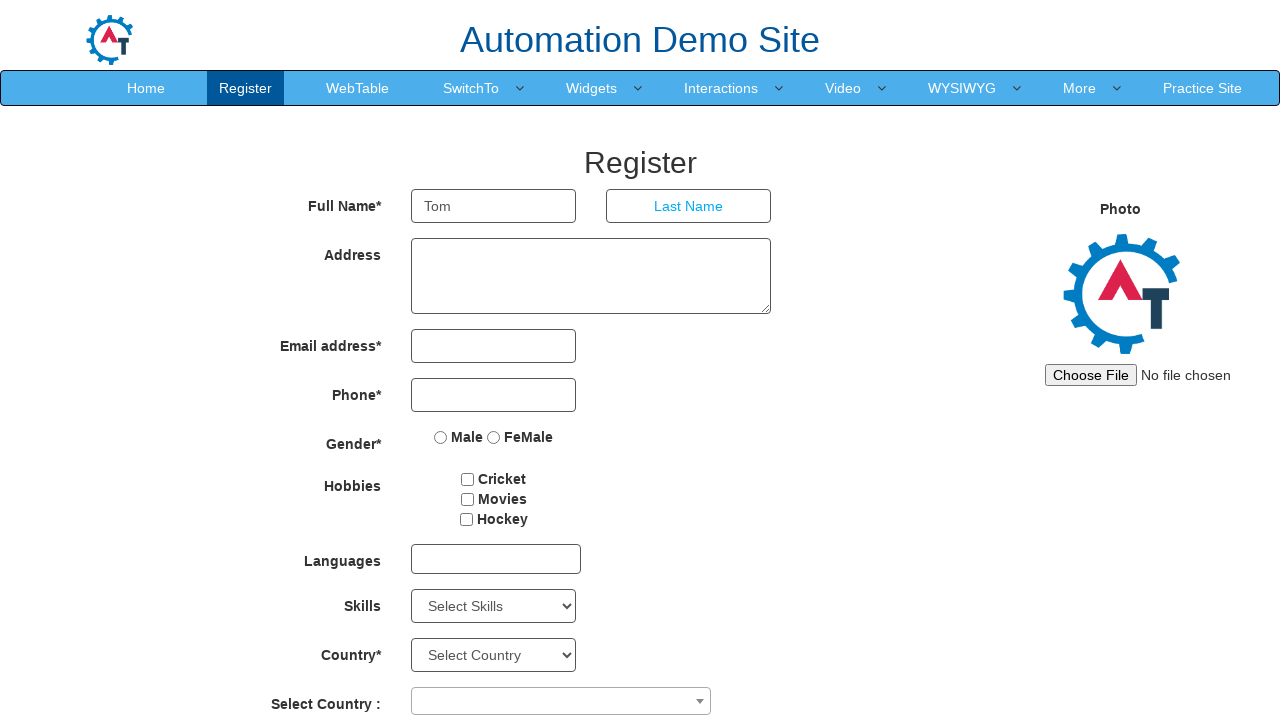

Filled last name field with 'Jerry' on input[placeholder='Last Name']
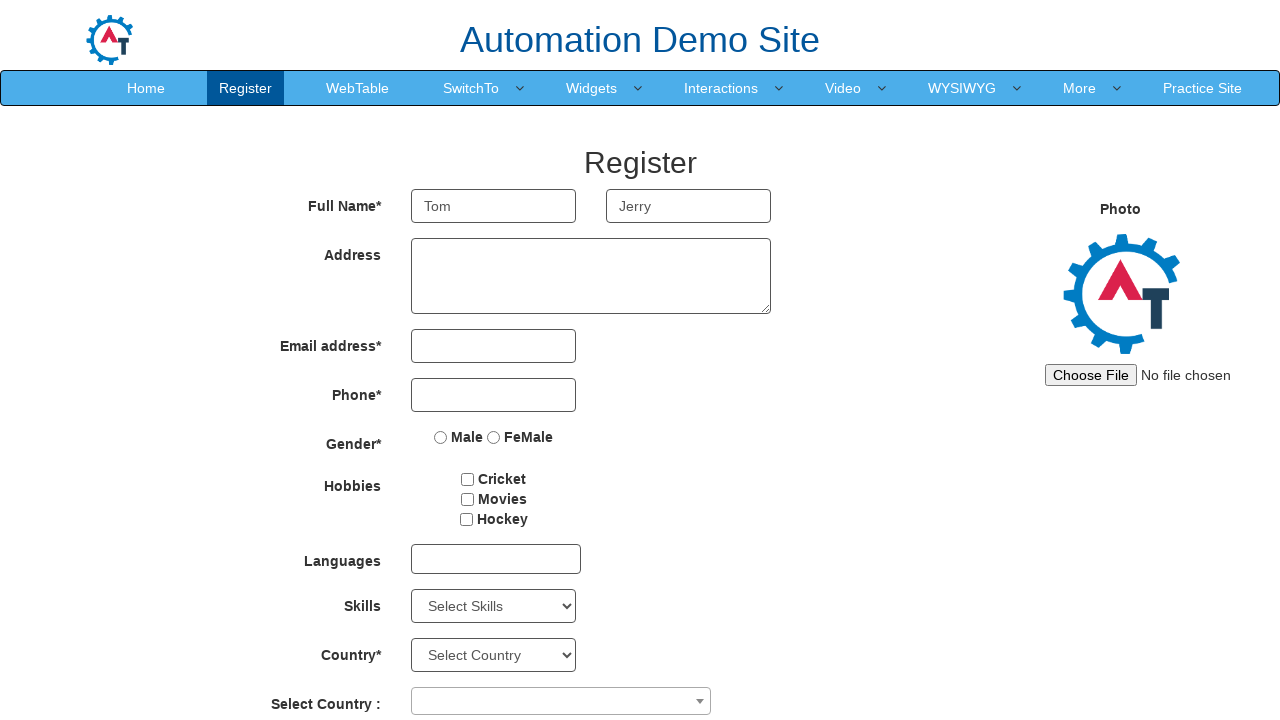

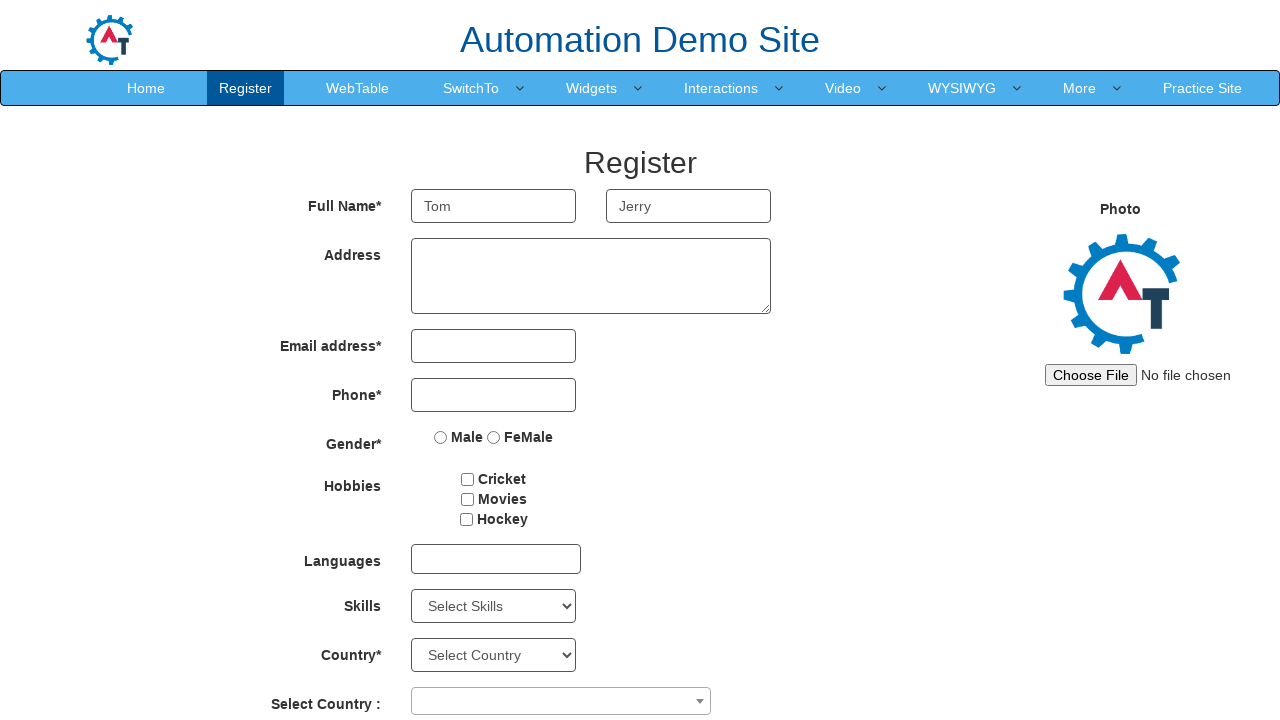